Tests pagination functionality on an offers page by clicking the table header to sort, then navigating through pages using the "Next" button until finding an item containing "Rice".

Starting URL: https://rahulshettyacademy.com/seleniumPractise/#/offers

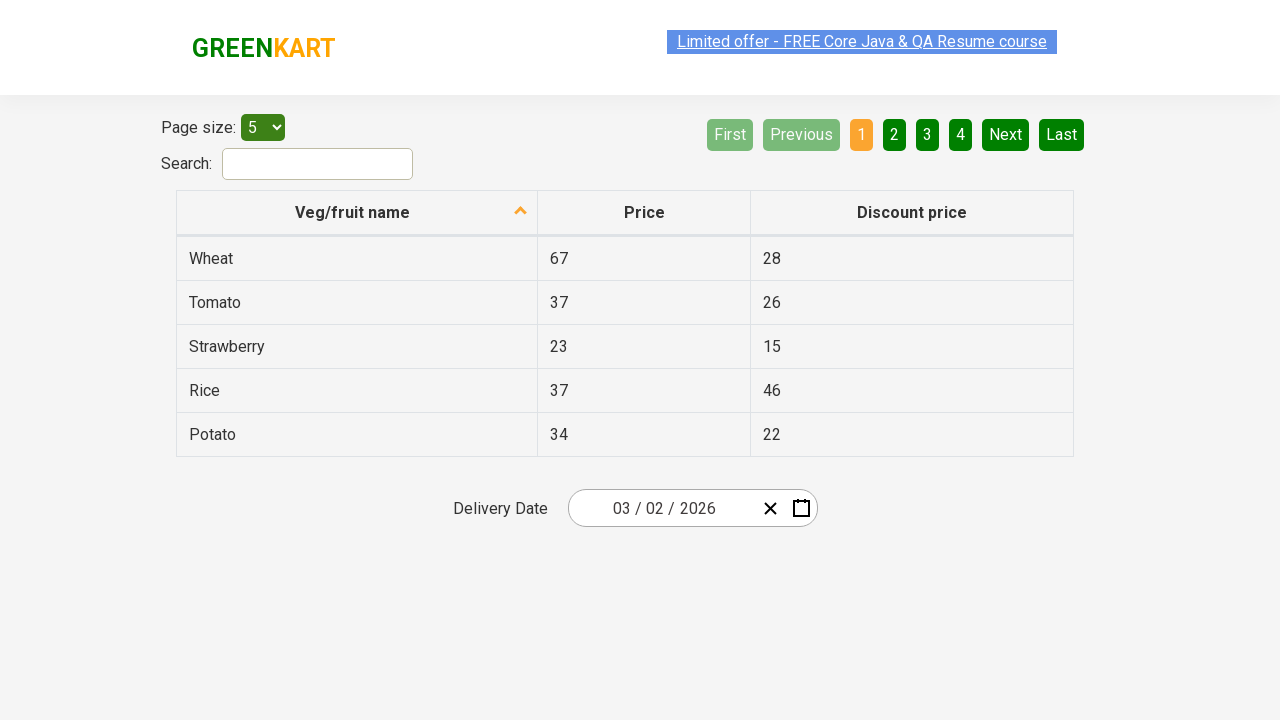

Clicked first column header to sort the table at (357, 213) on xpath=//thead/tr/th[1]
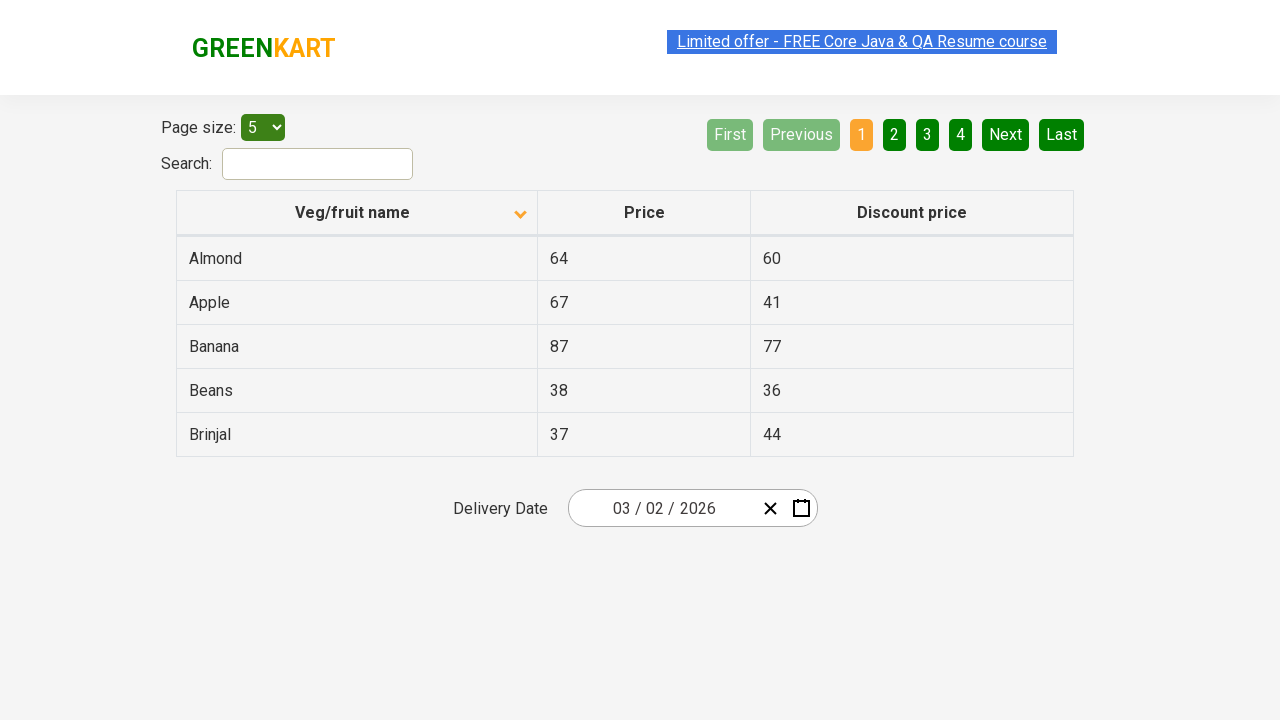

Clicked Next button to navigate to page 2 at (1006, 134) on xpath=//a[@aria-label='Next']
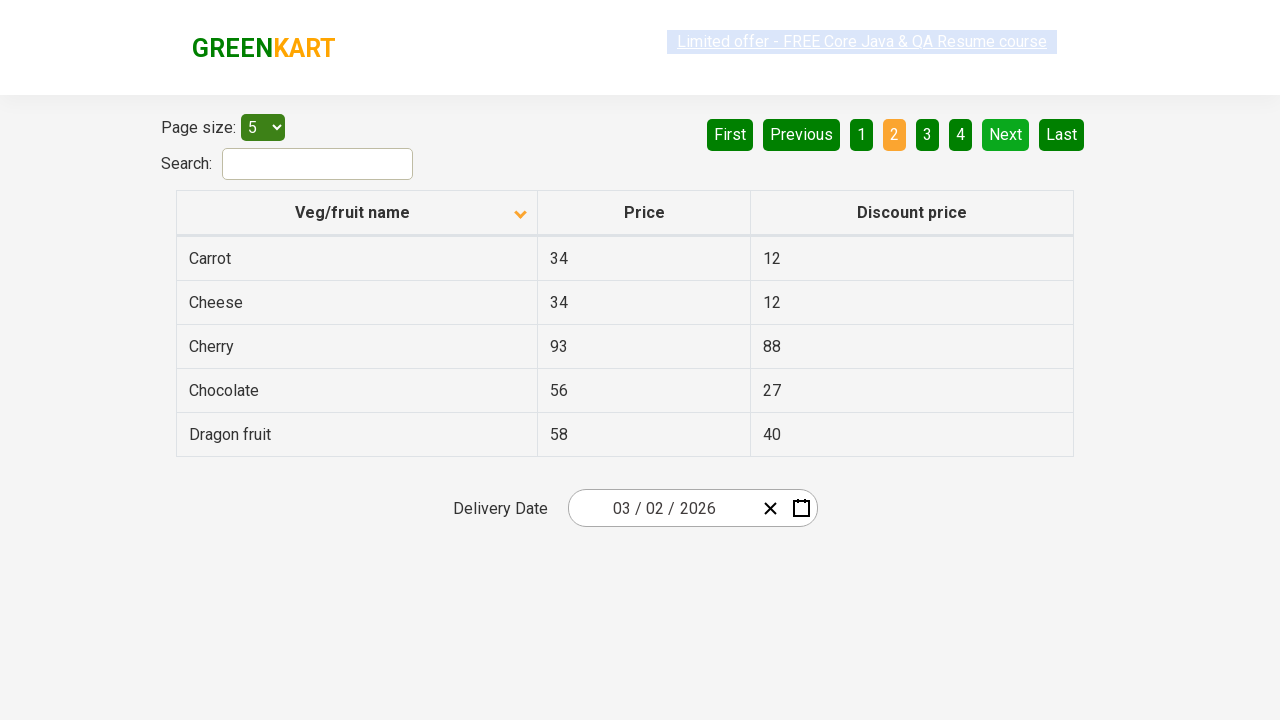

Waited 500ms for page to update after navigation
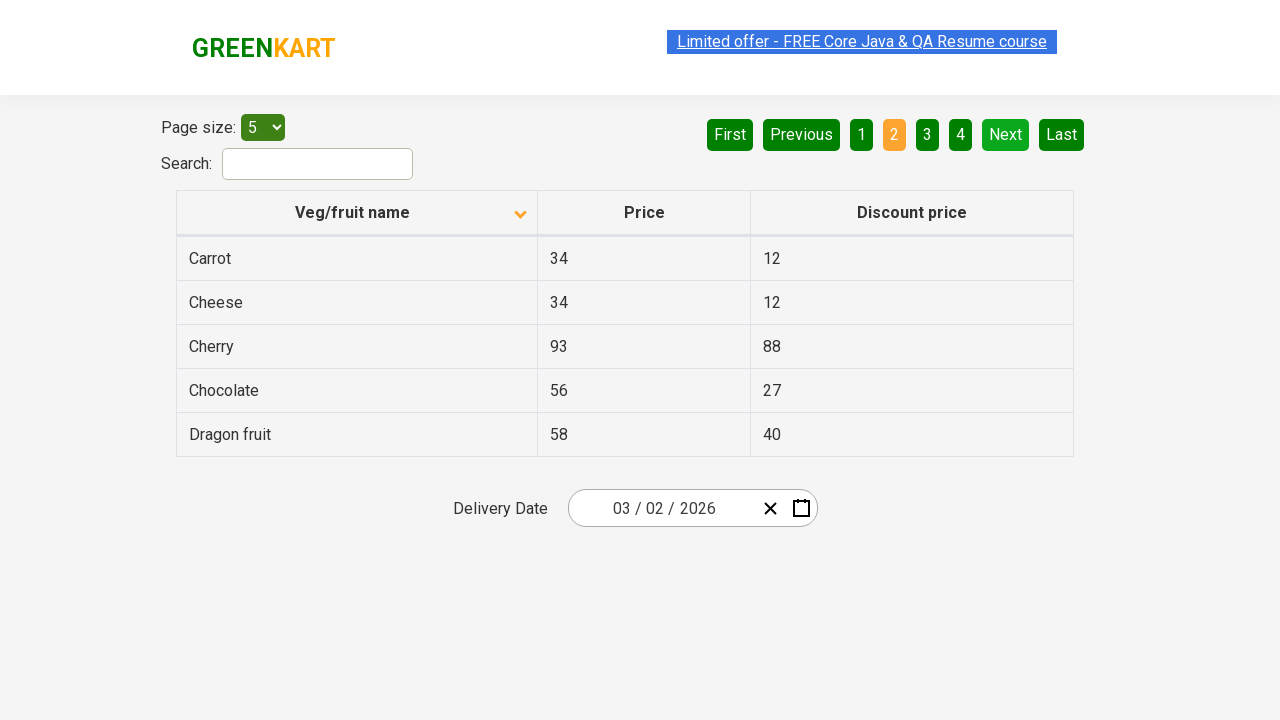

Clicked Next button to navigate to page 3 at (1006, 134) on xpath=//a[@aria-label='Next']
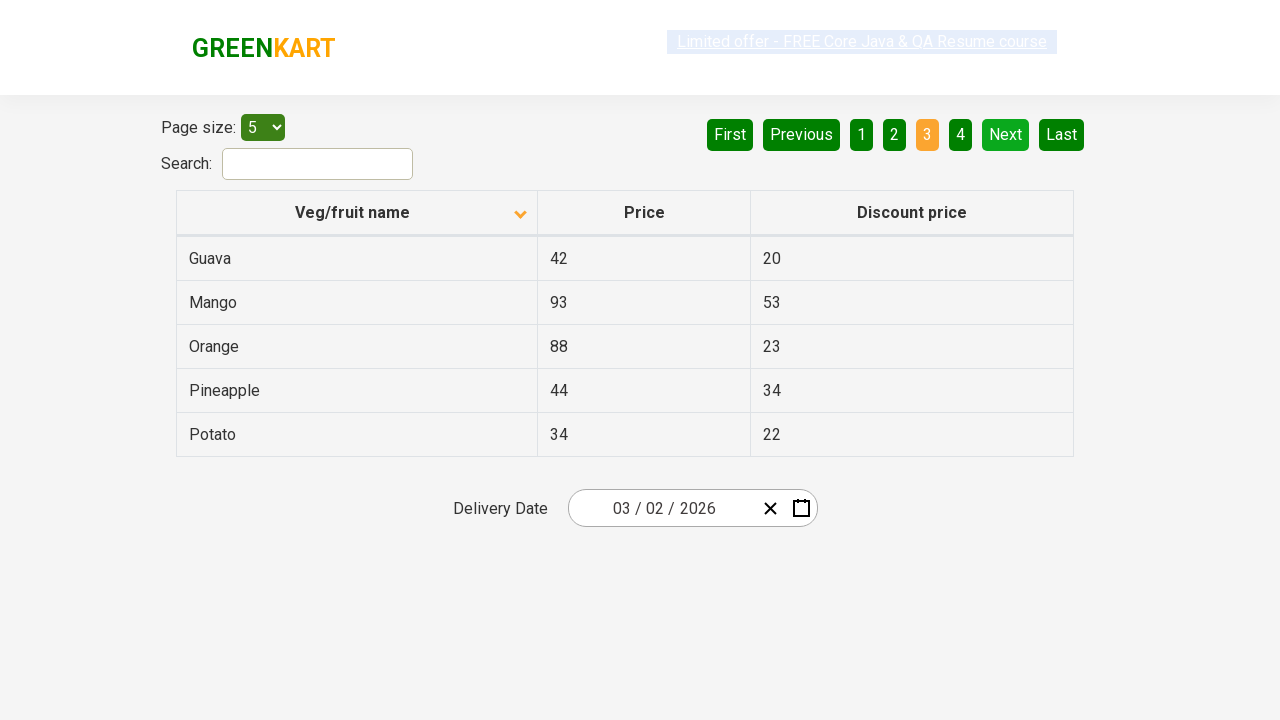

Waited 500ms for page to update after navigation
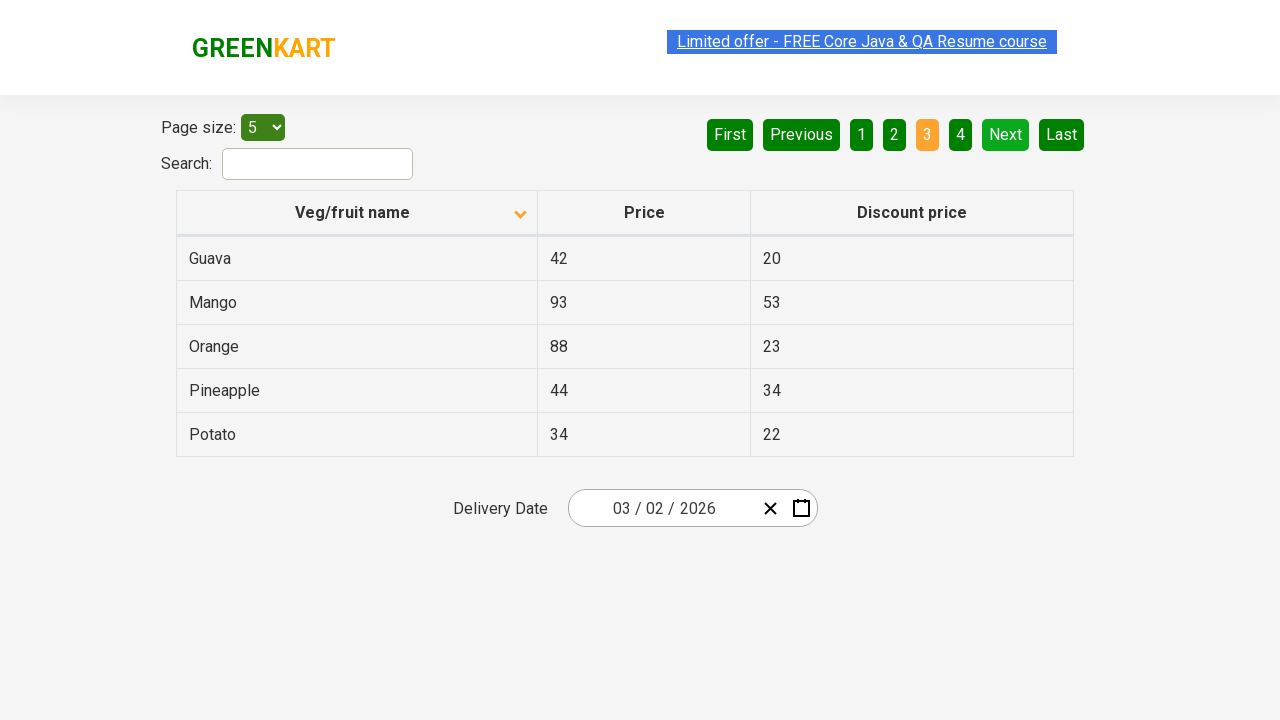

Clicked Next button to navigate to page 4 at (1006, 134) on xpath=//a[@aria-label='Next']
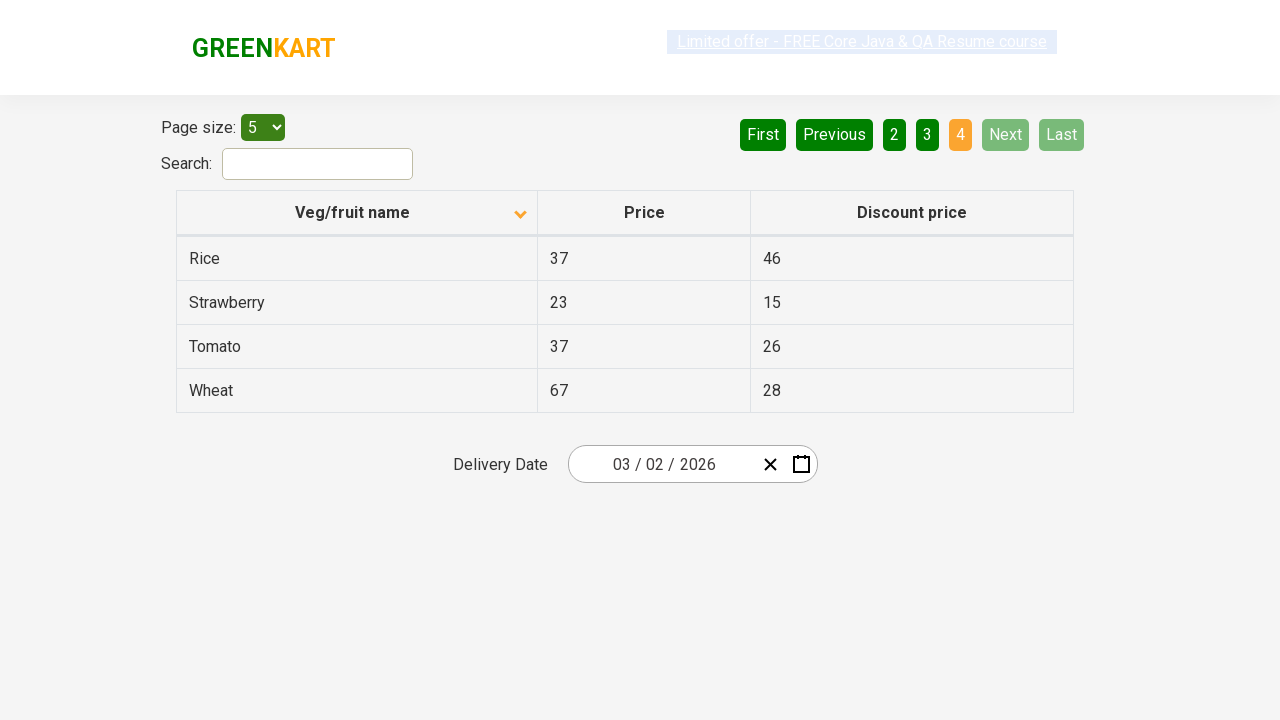

Waited 500ms for page to update after navigation
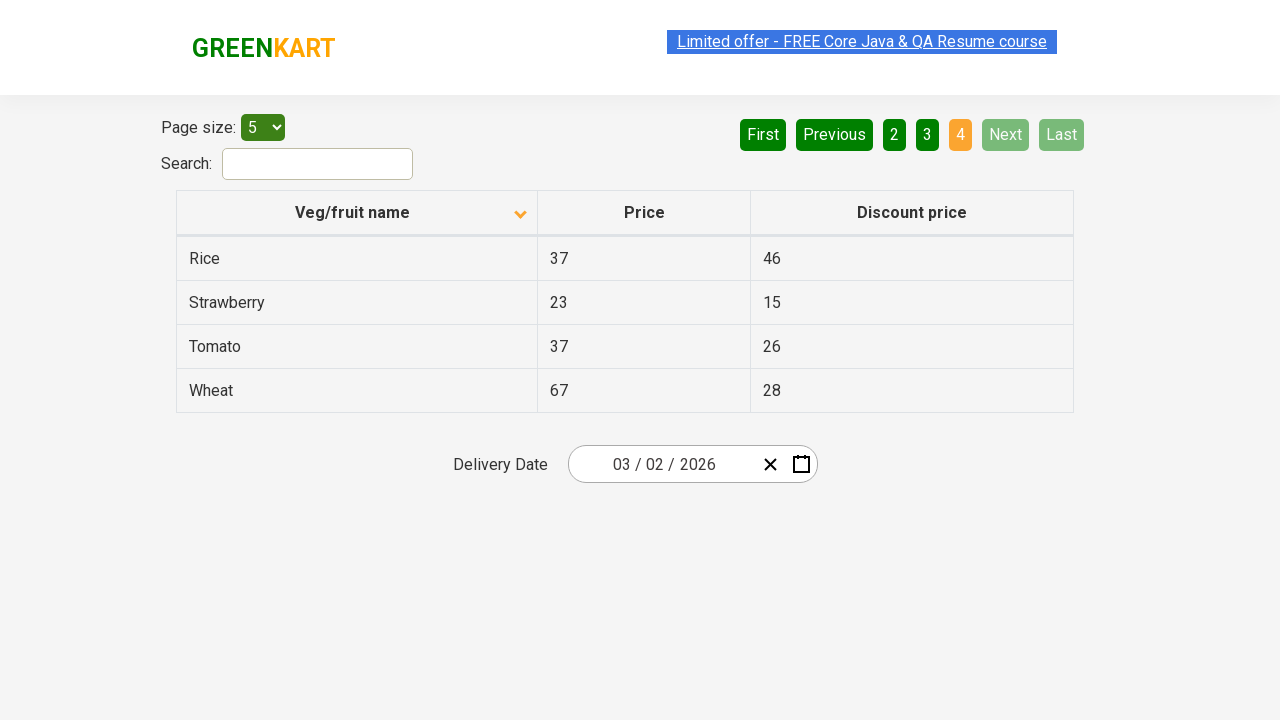

Found 'Rice' in the table on current page
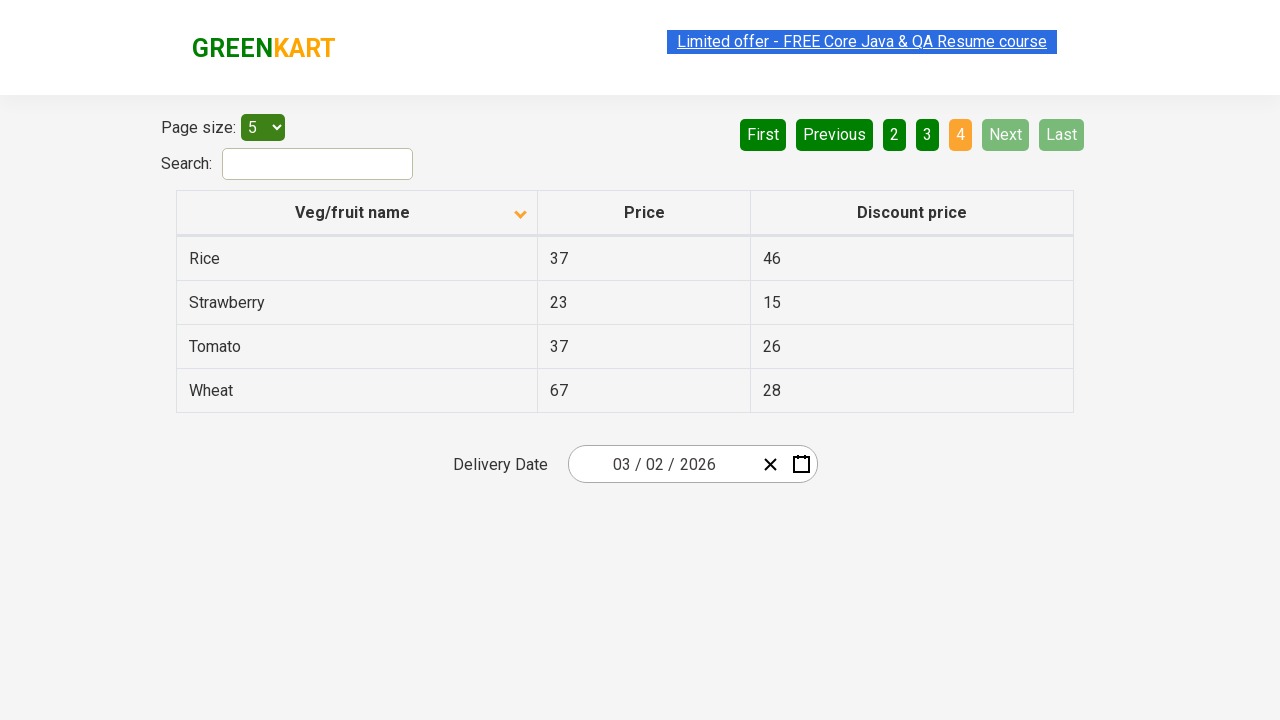

Verified 'Rice' item is present in the table
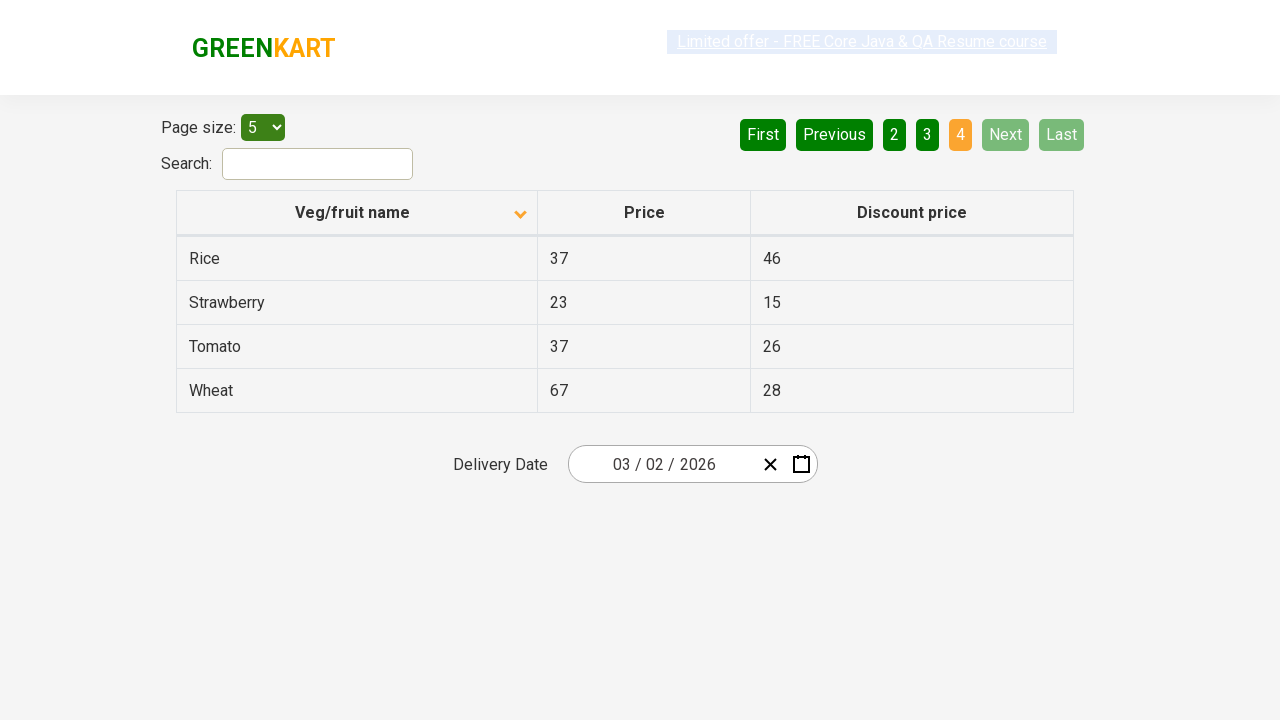

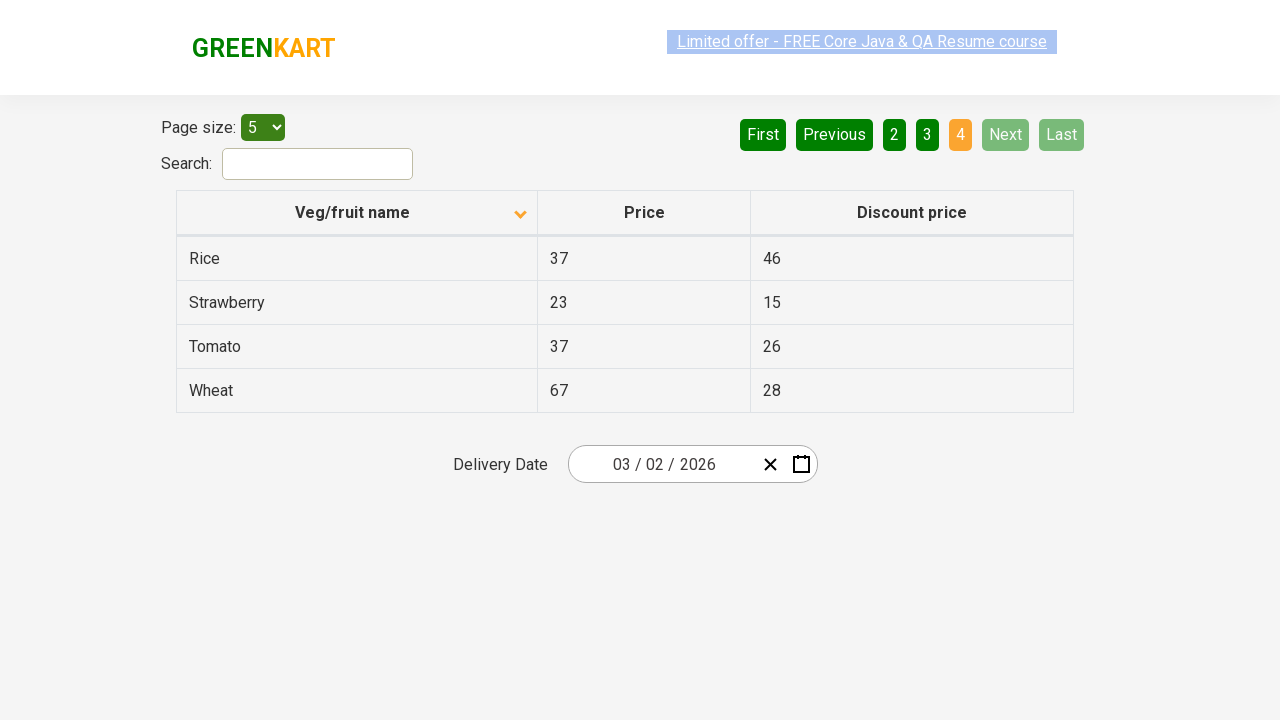